Tests checkbox functionality by clicking all checkboxes on the page to toggle their state

Starting URL: http://the-internet.herokuapp.com

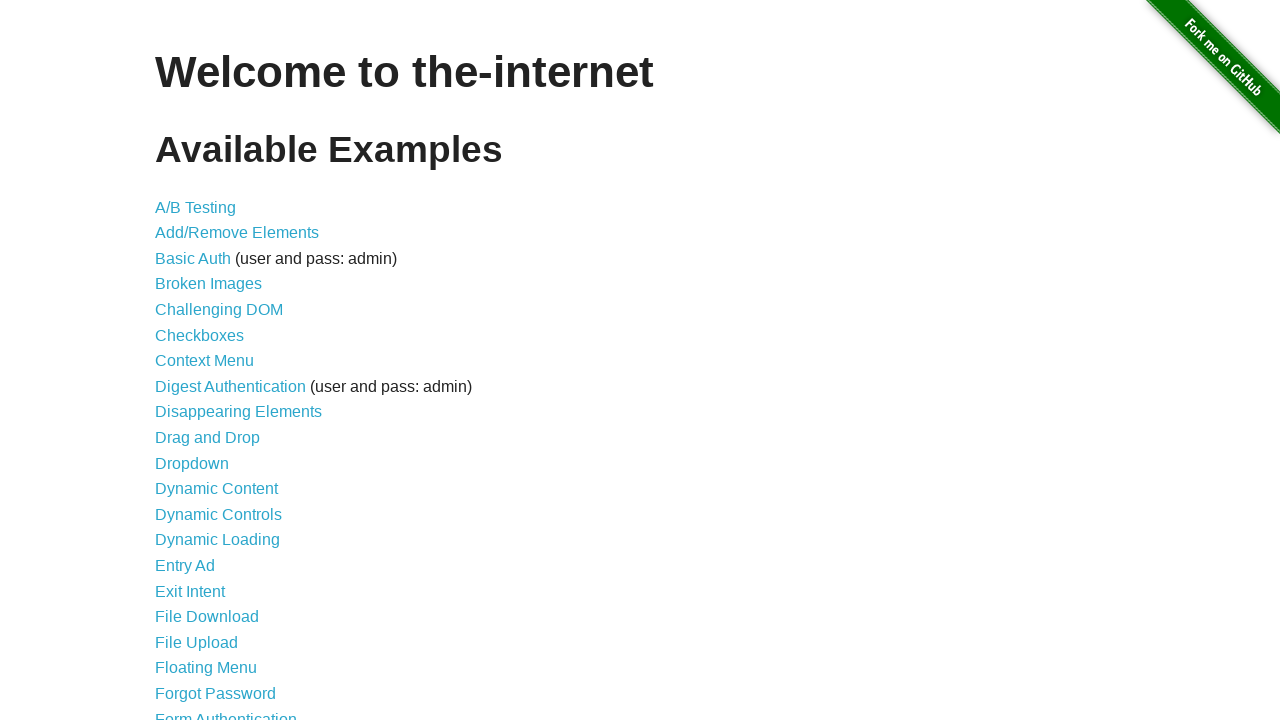

Clicked Checkboxes link to navigate to checkbox test page at (200, 335) on text=Checkboxes
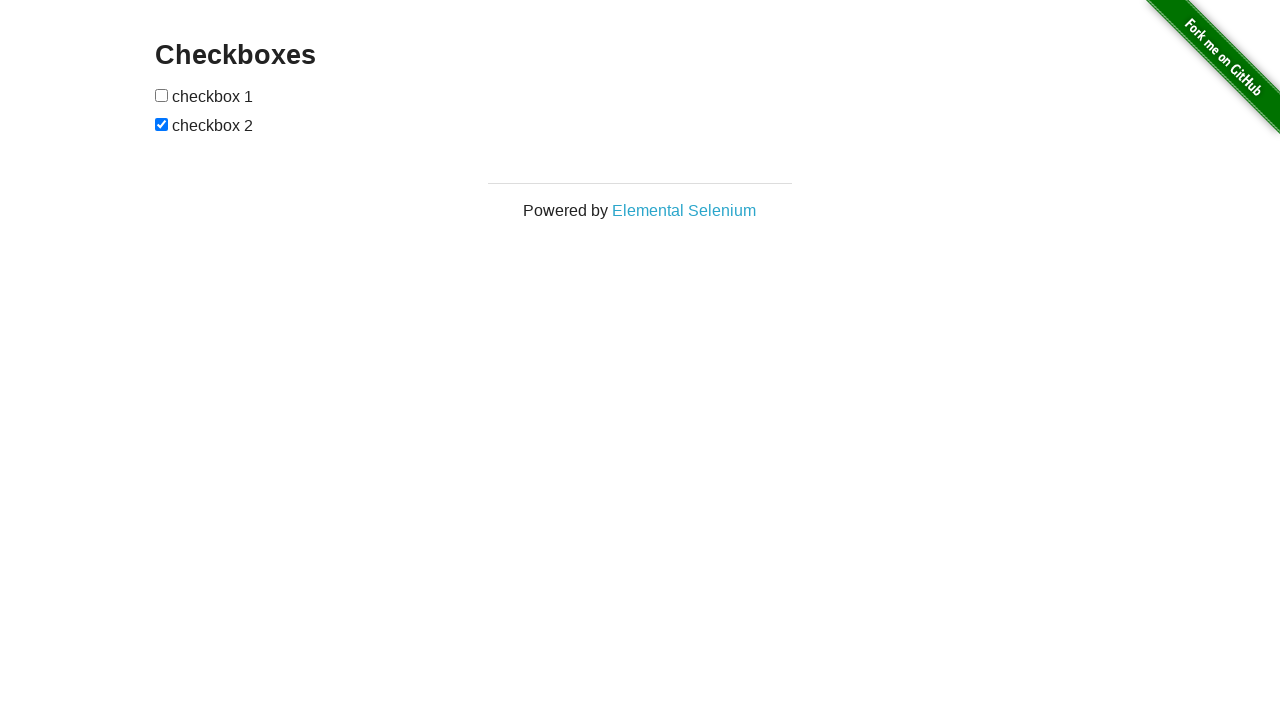

Located all checkboxes on the page
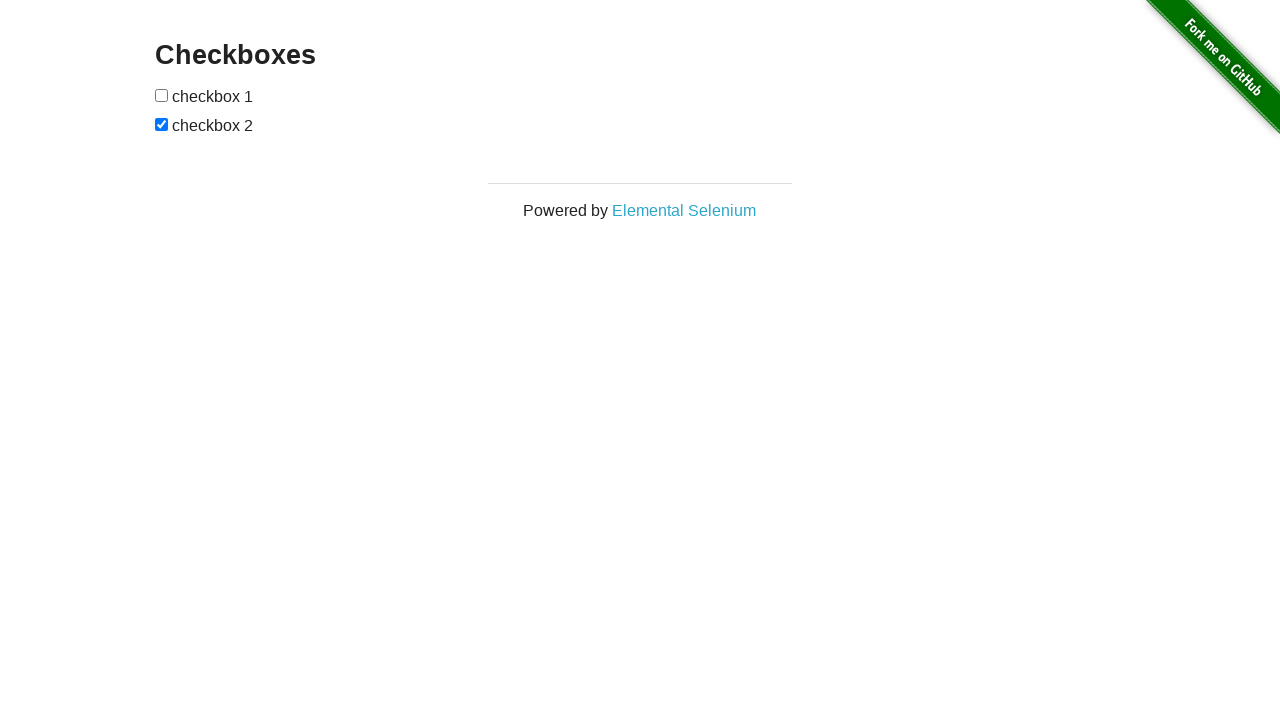

Clicked checkbox to toggle its state at (162, 95) on input[type='checkbox'] >> nth=0
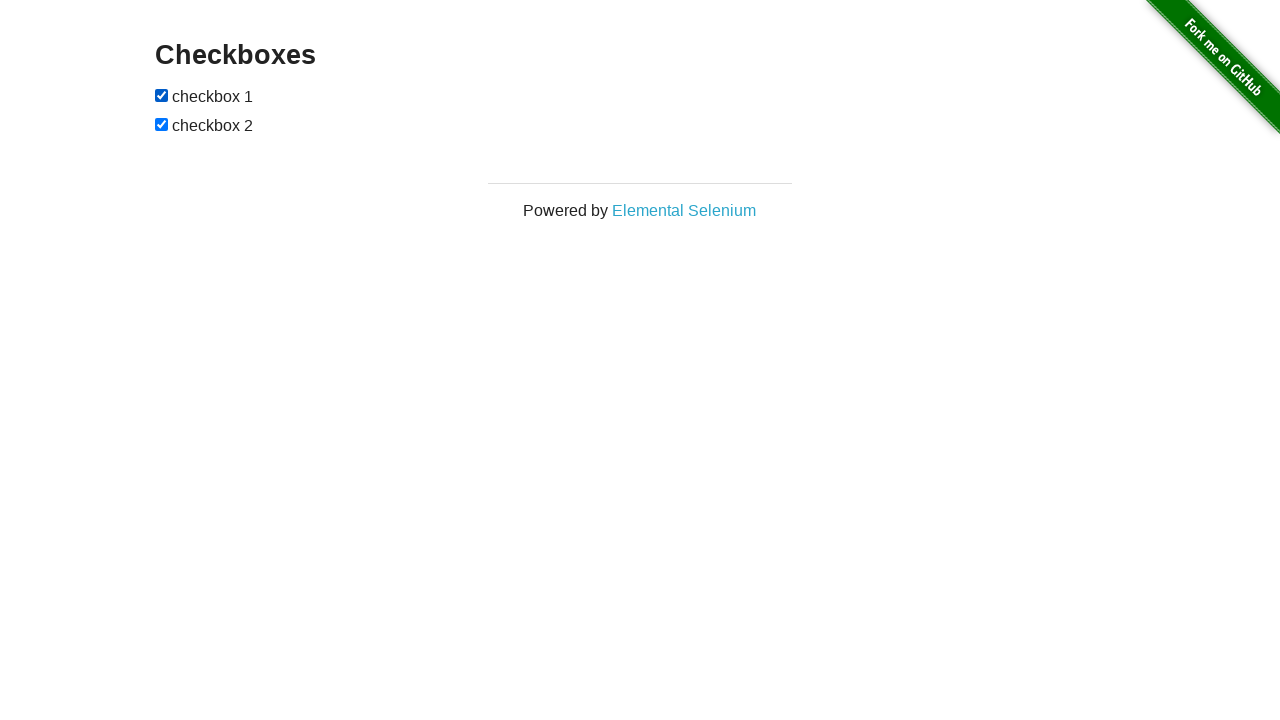

Clicked checkbox to toggle its state at (162, 124) on input[type='checkbox'] >> nth=1
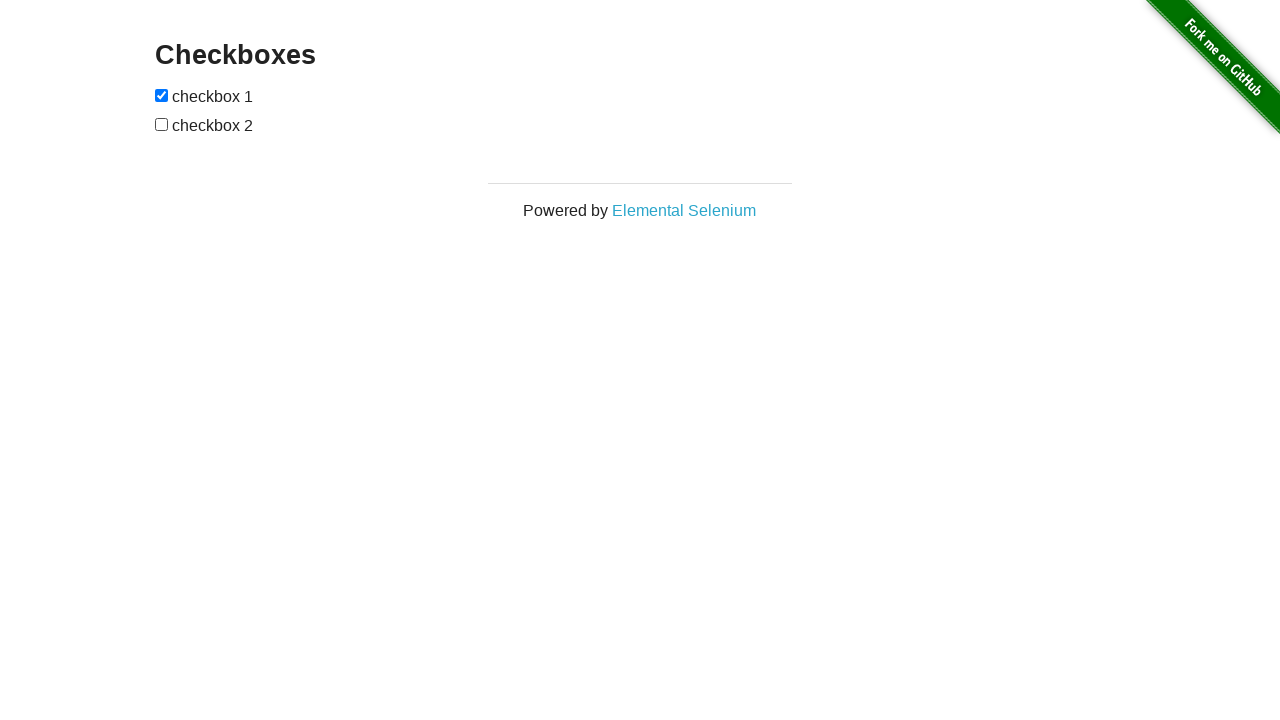

Navigated back to previous page
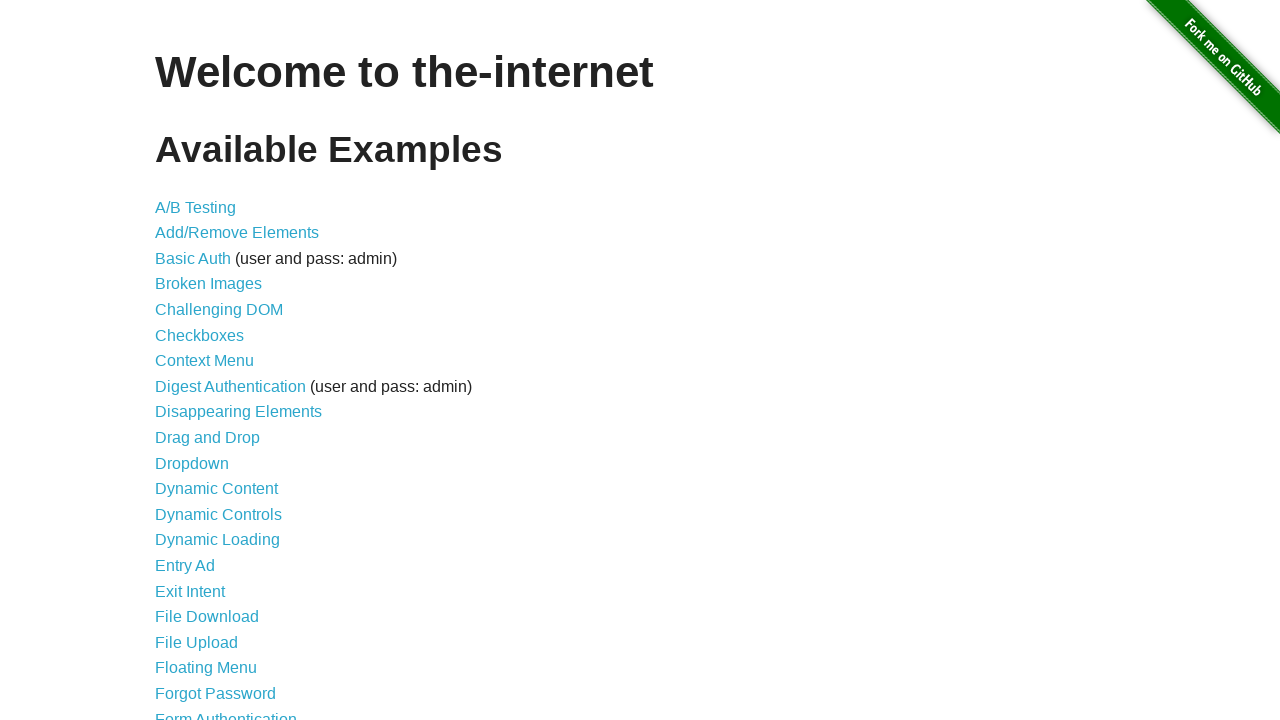

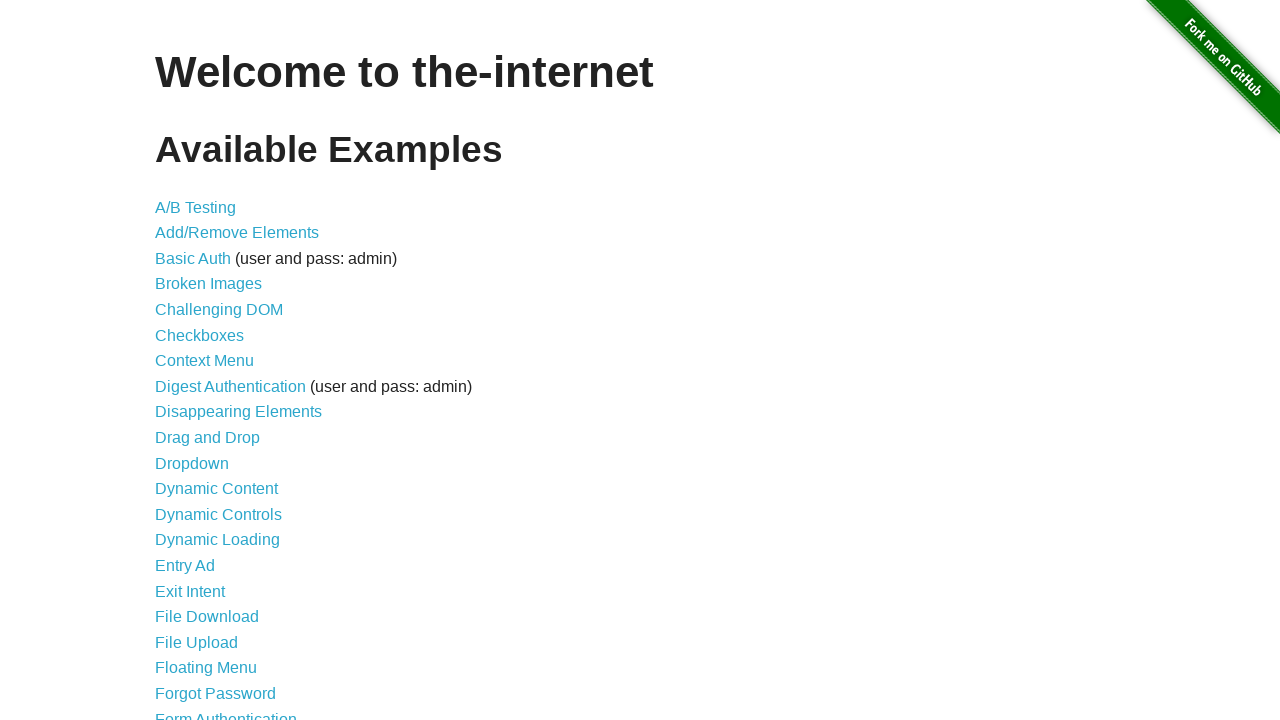